Tests login page functionality by attempting invalid credentials, verifying error messages, and navigating to the forgot password page

Starting URL: https://app.vytrack.com/user/login

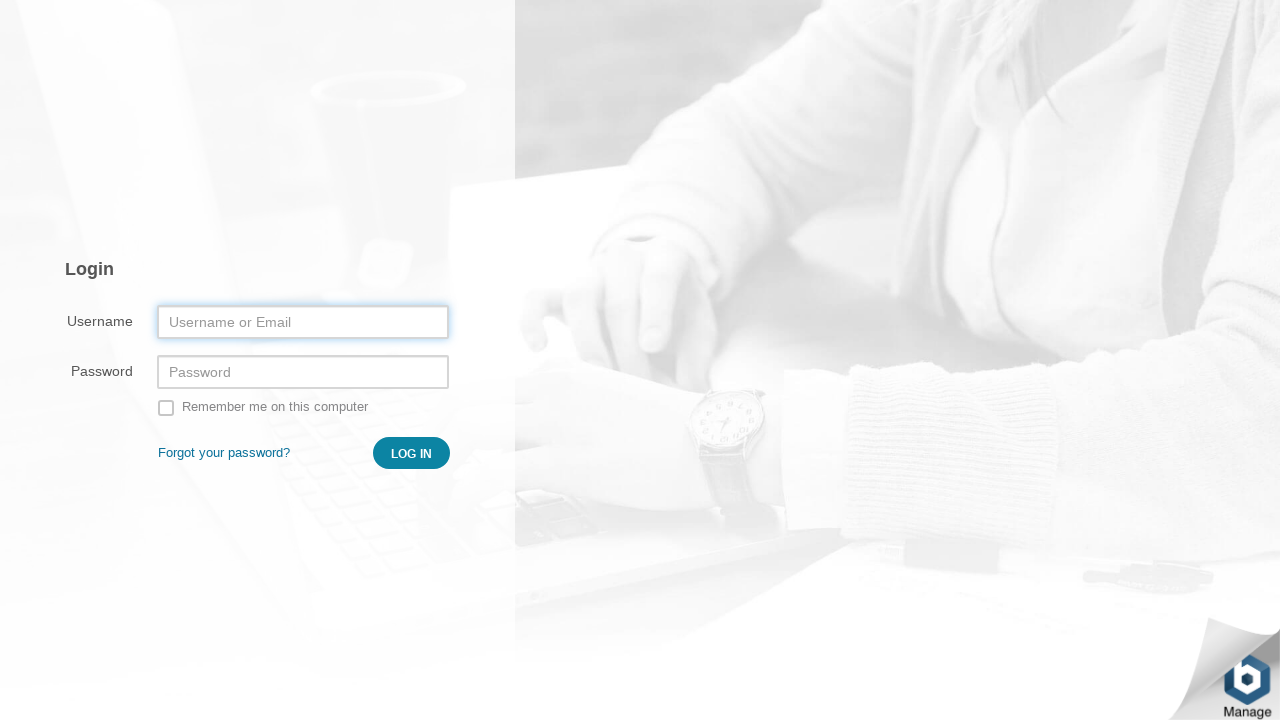

Filled username field with invalid credentials 'abcd' on #prependedInput
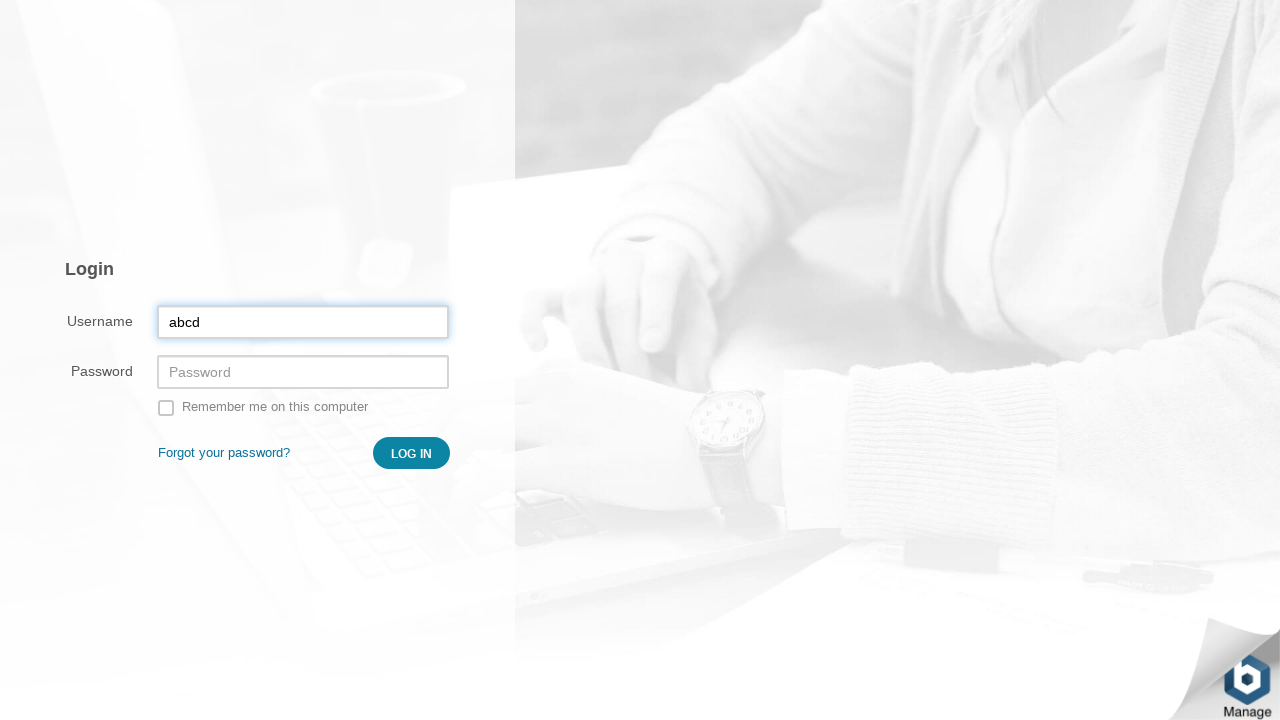

Filled password field with invalid credentials 'abcd' on #prependedInput2
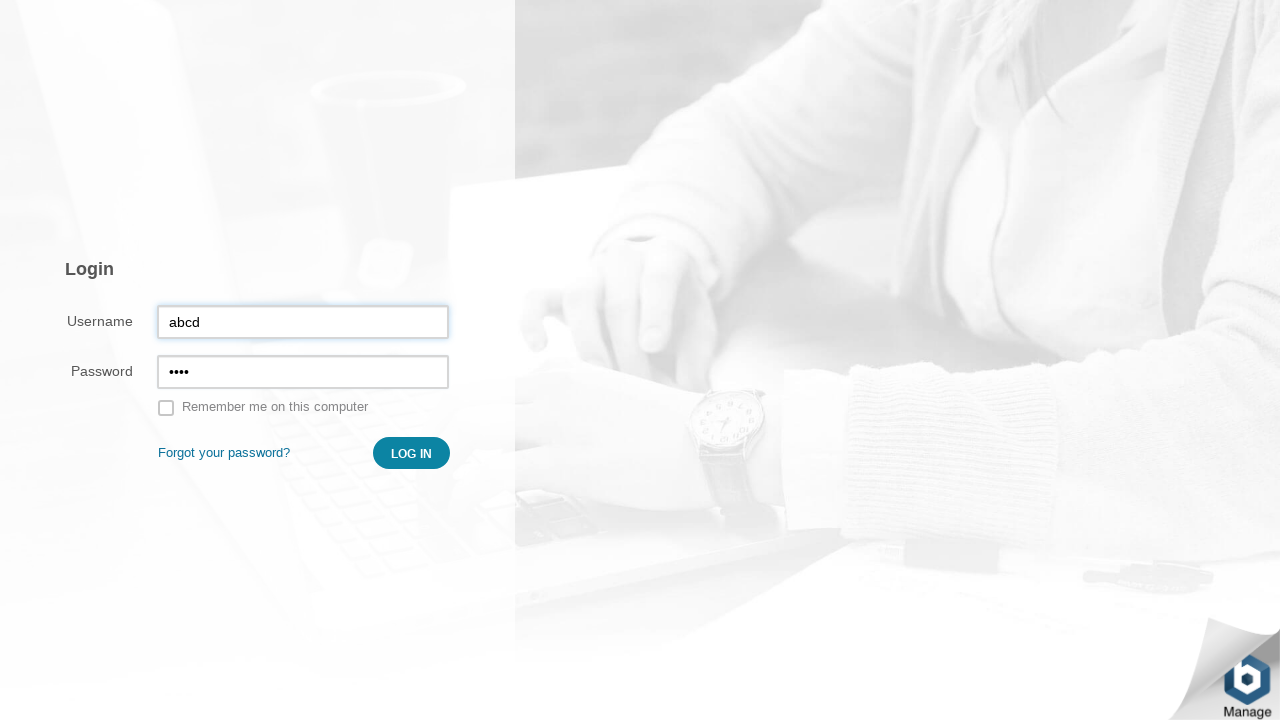

Clicked login button with invalid credentials at (412, 453) on #_submit
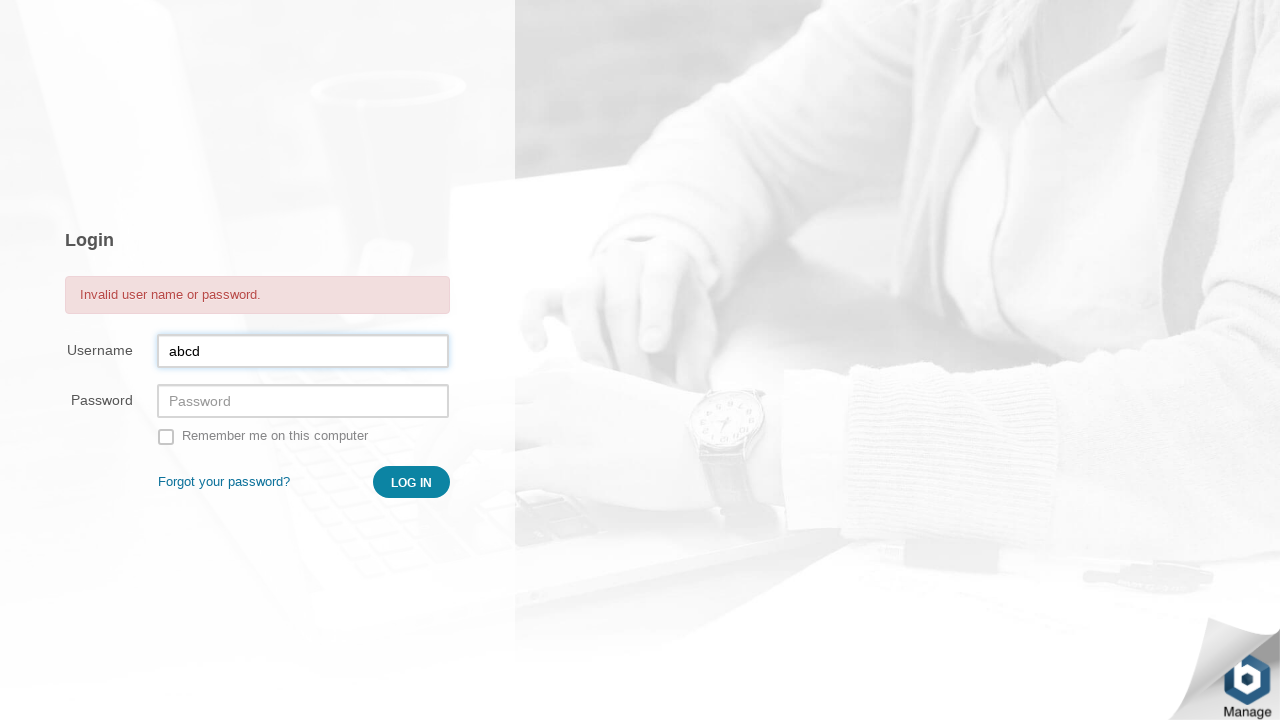

Error alert message appeared on login page
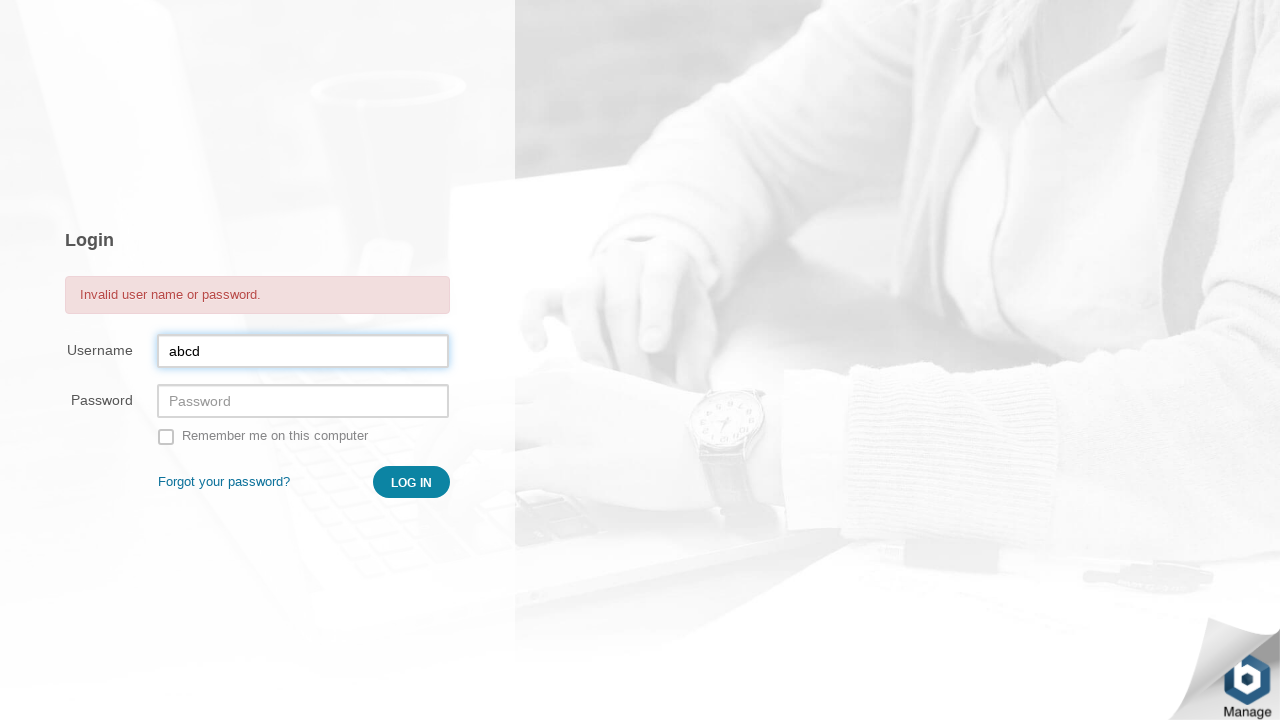

Clicked 'Forgot' password link at (224, 482) on text=Forgot
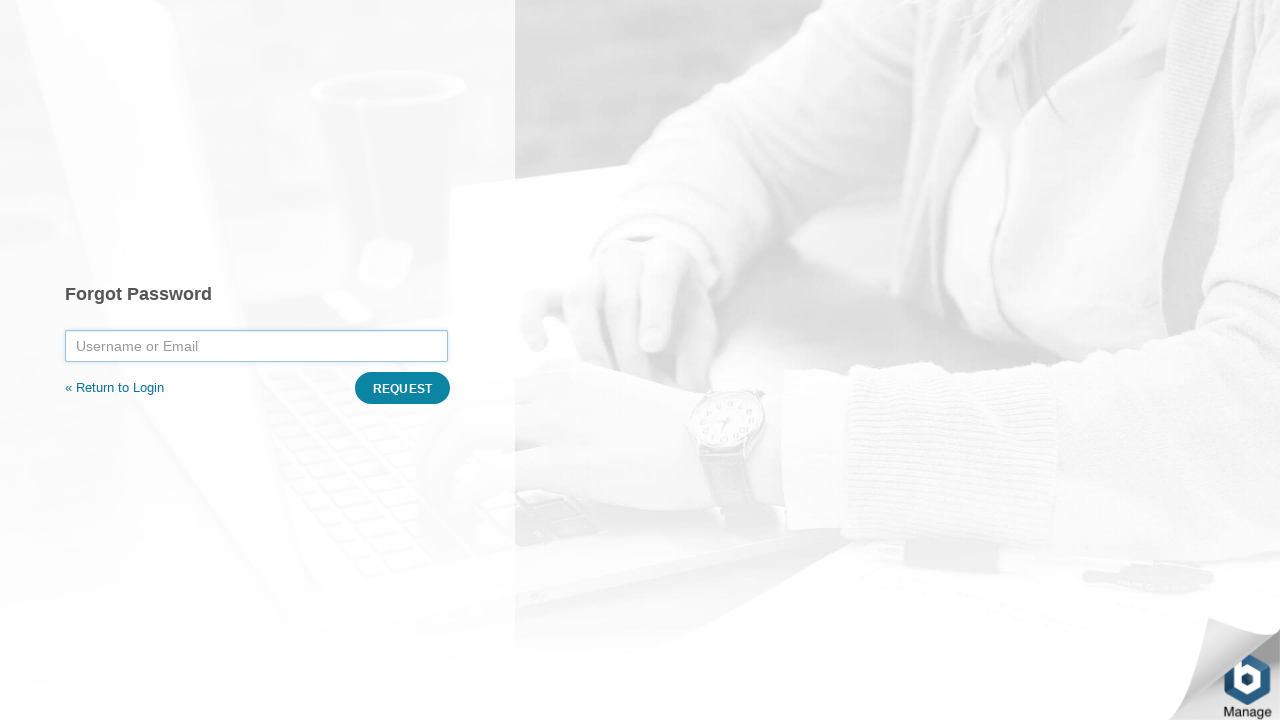

Navigated to forgot password page - network idle
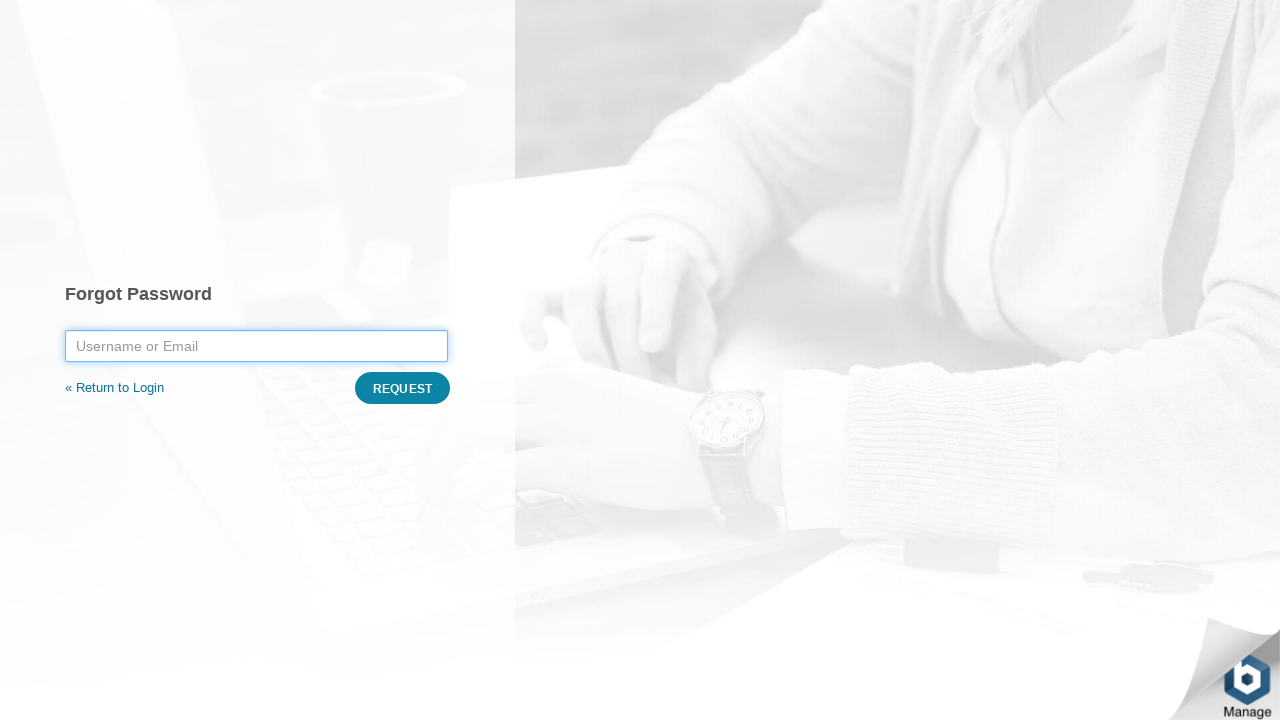

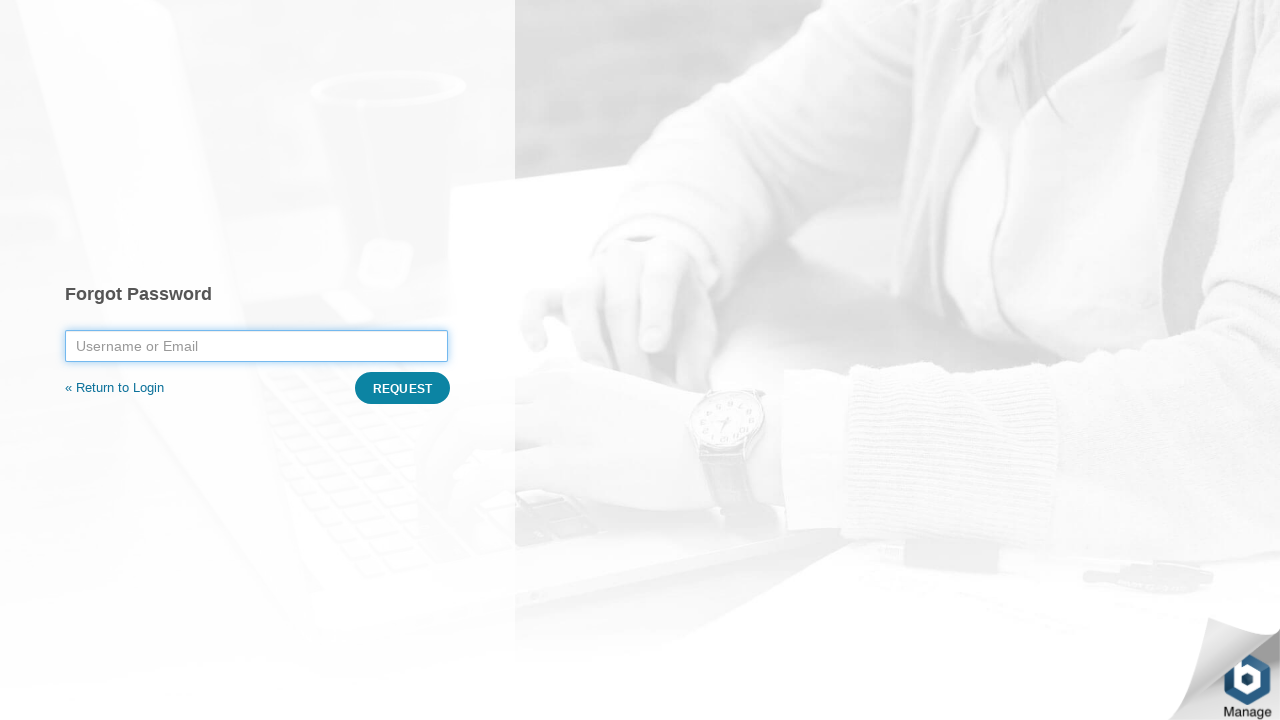